Tests adding a red box with Thread.Sleep wait strategy

Starting URL: https://www.selenium.dev/selenium/web/dynamic.html

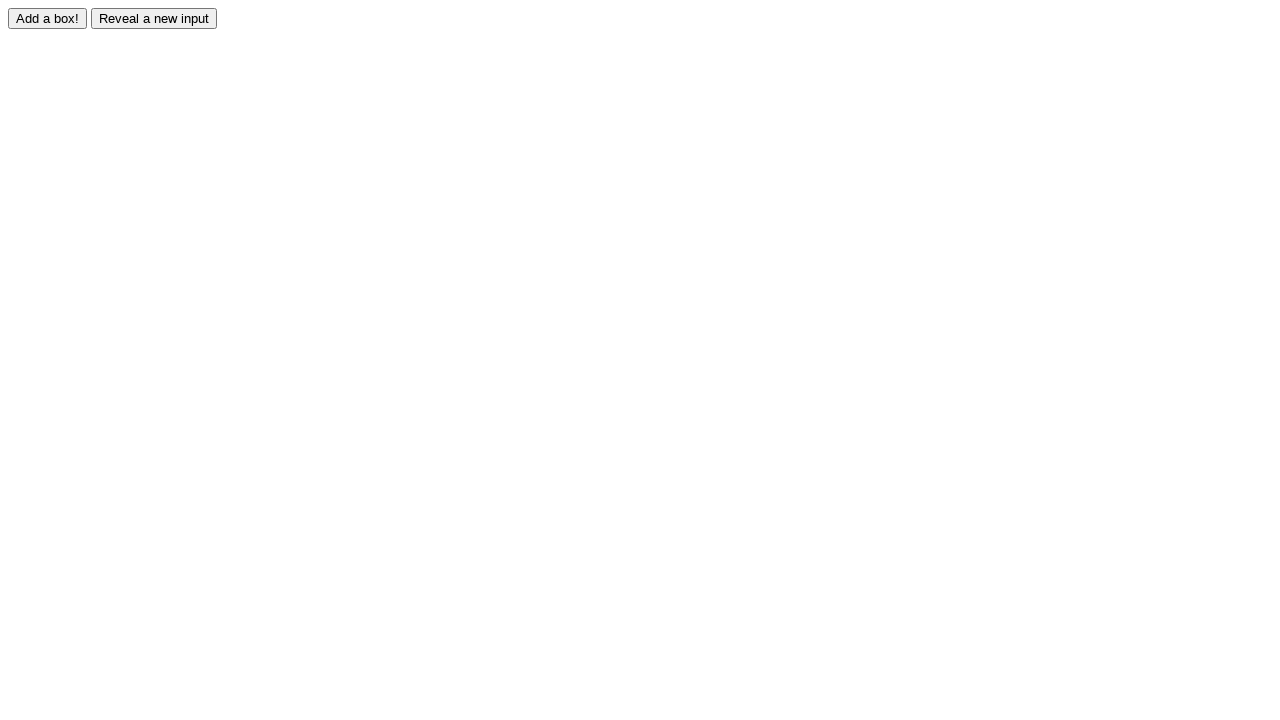

Clicked 'Add a box!' button to create a red box at (48, 18) on xpath=//input[@value='Add a box!']
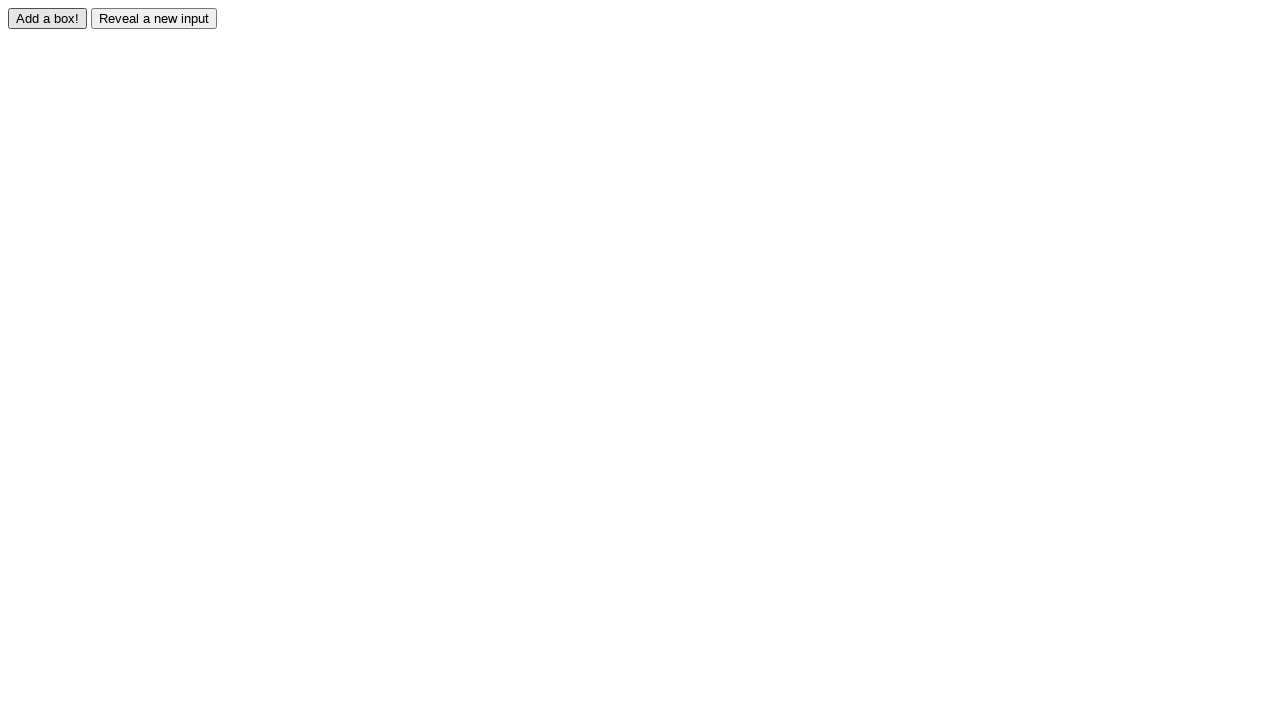

Red box element #box0 became visible
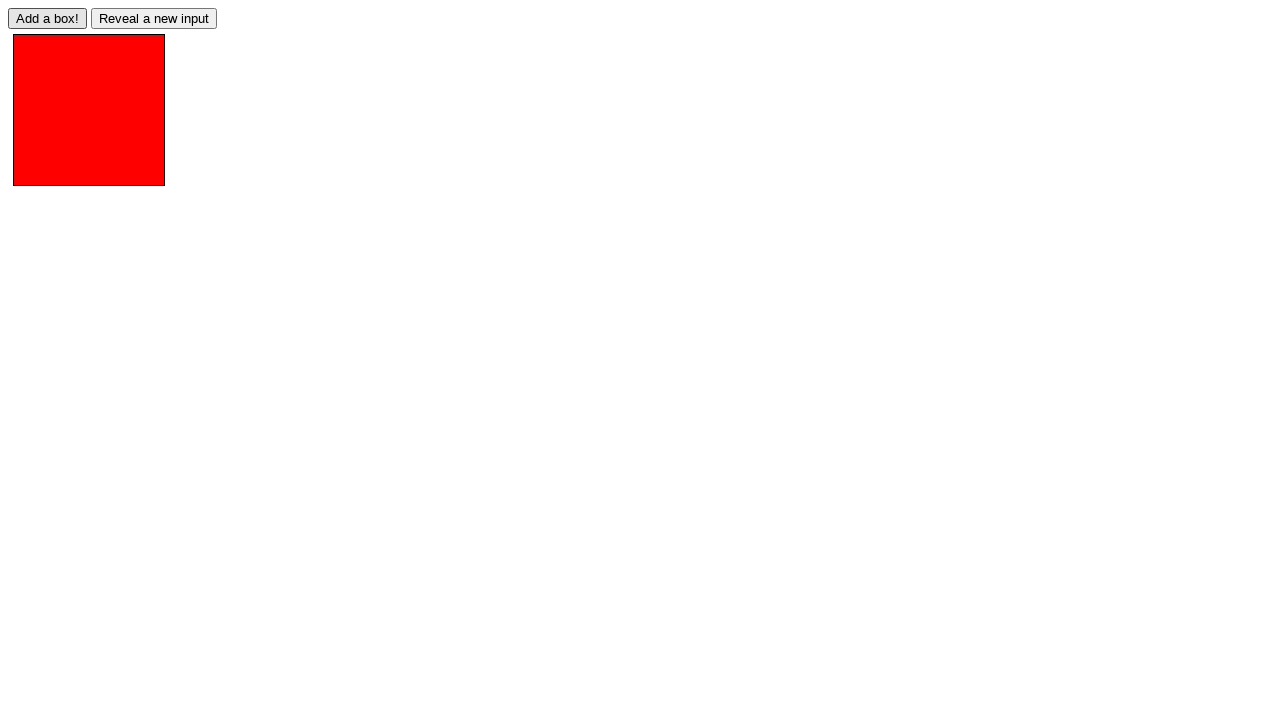

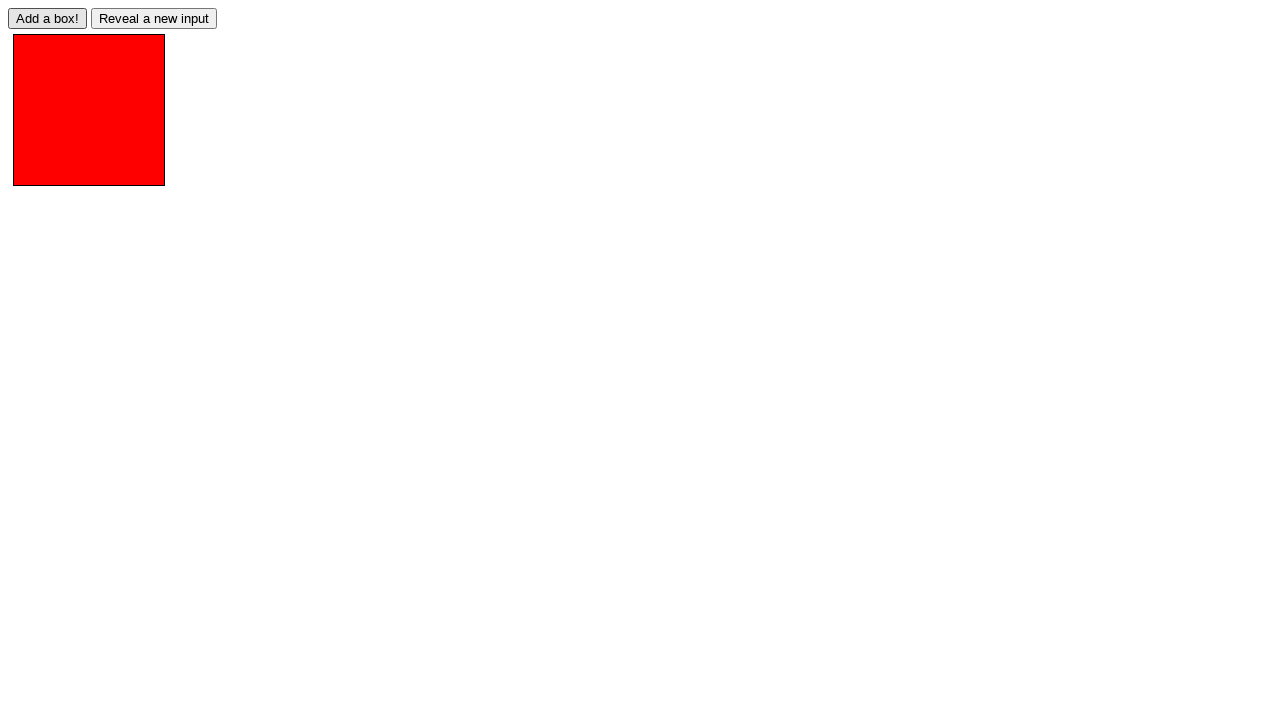